Tests window handling by clicking a link that opens a new window, switching to it, and verifying the title changes

Starting URL: https://practice.cydeo.com/windows

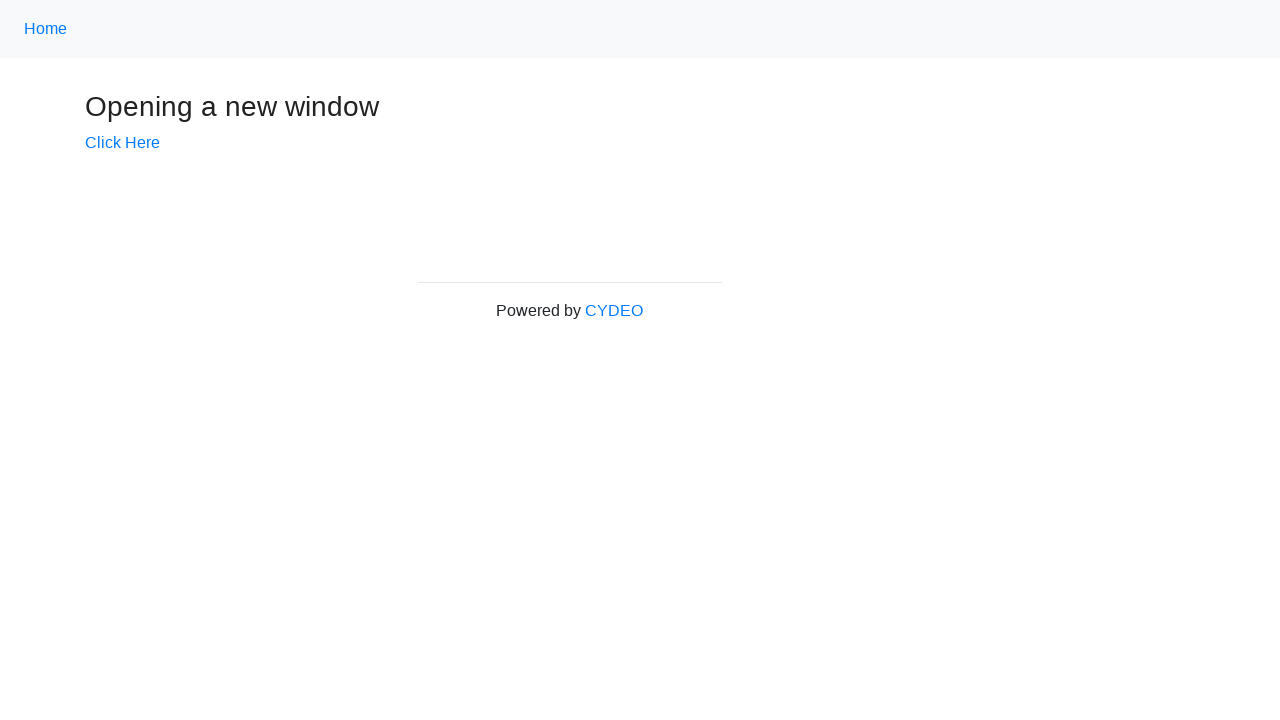

Verified initial page title is 'Windows'
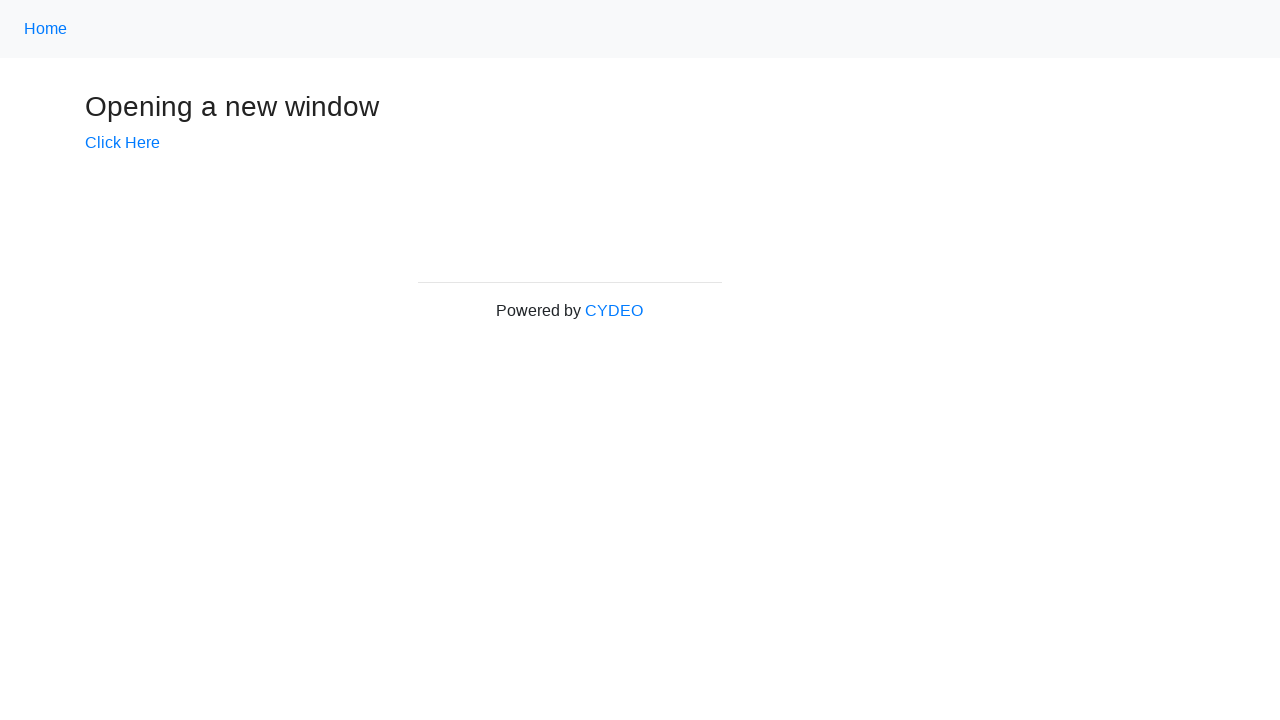

Clicked 'Click Here' link to open new window at (122, 143) on text=Click Here
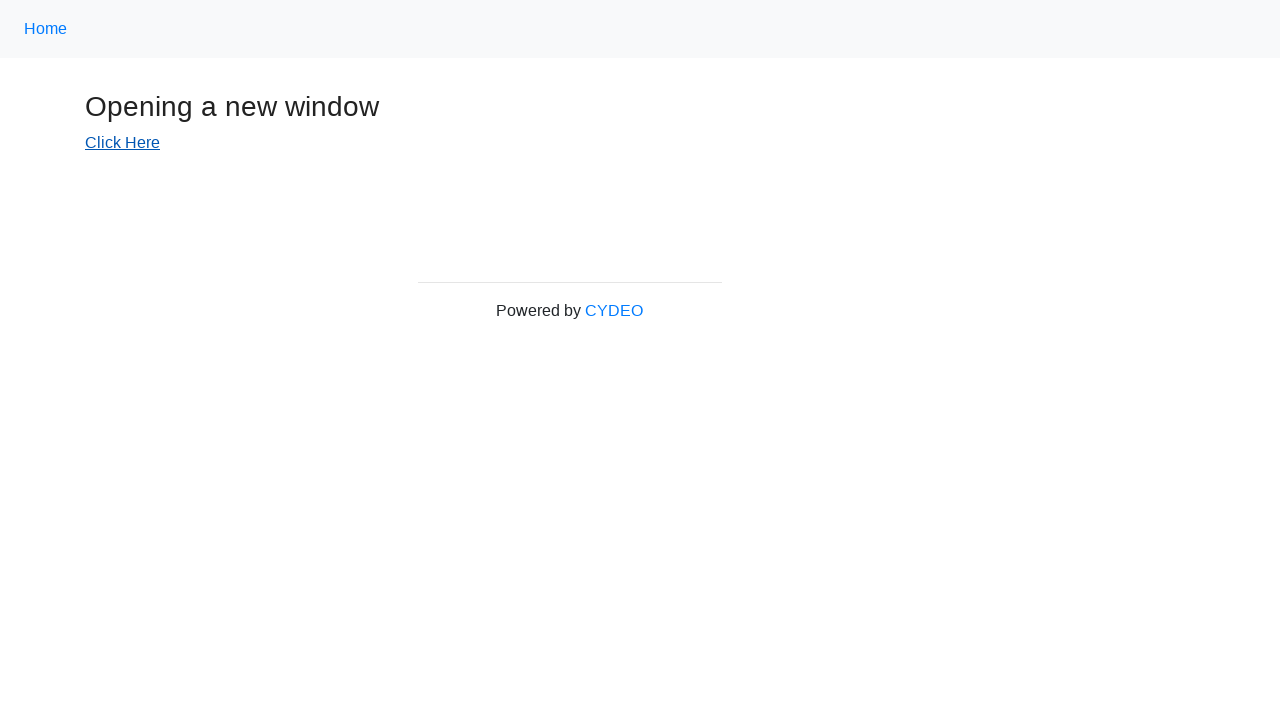

New window popup appeared and was captured
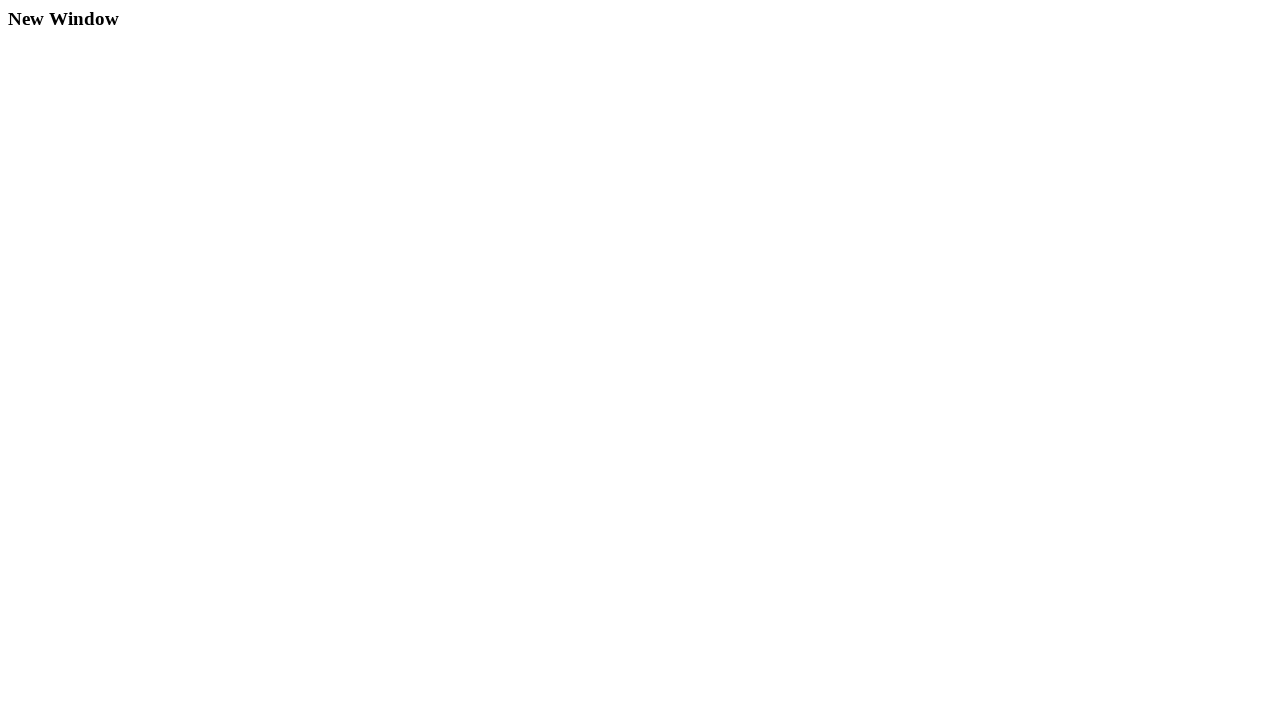

Verified new window title is 'New Window'
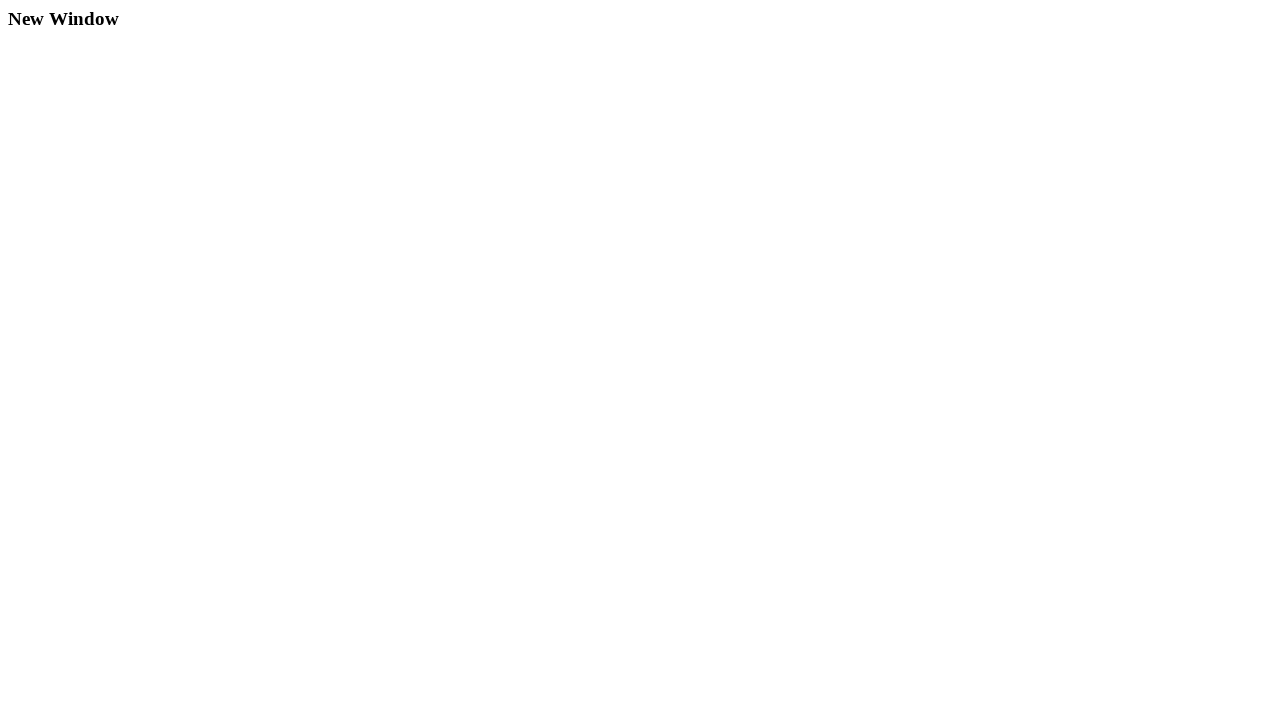

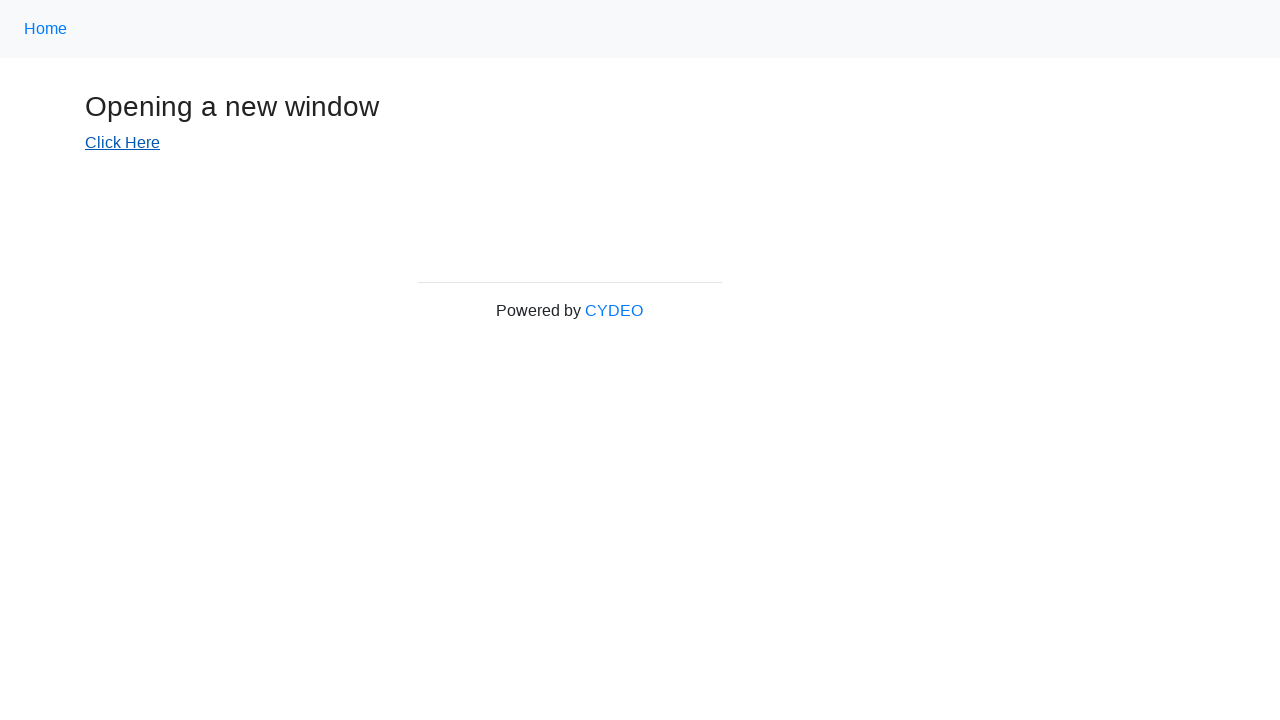